Tests the EMI calculator by adjusting loan amount, interest rate, and tenure sliders using drag and drop actions, then verifies the calculated EMI amount is displayed.

Starting URL: https://emicalculator.net/

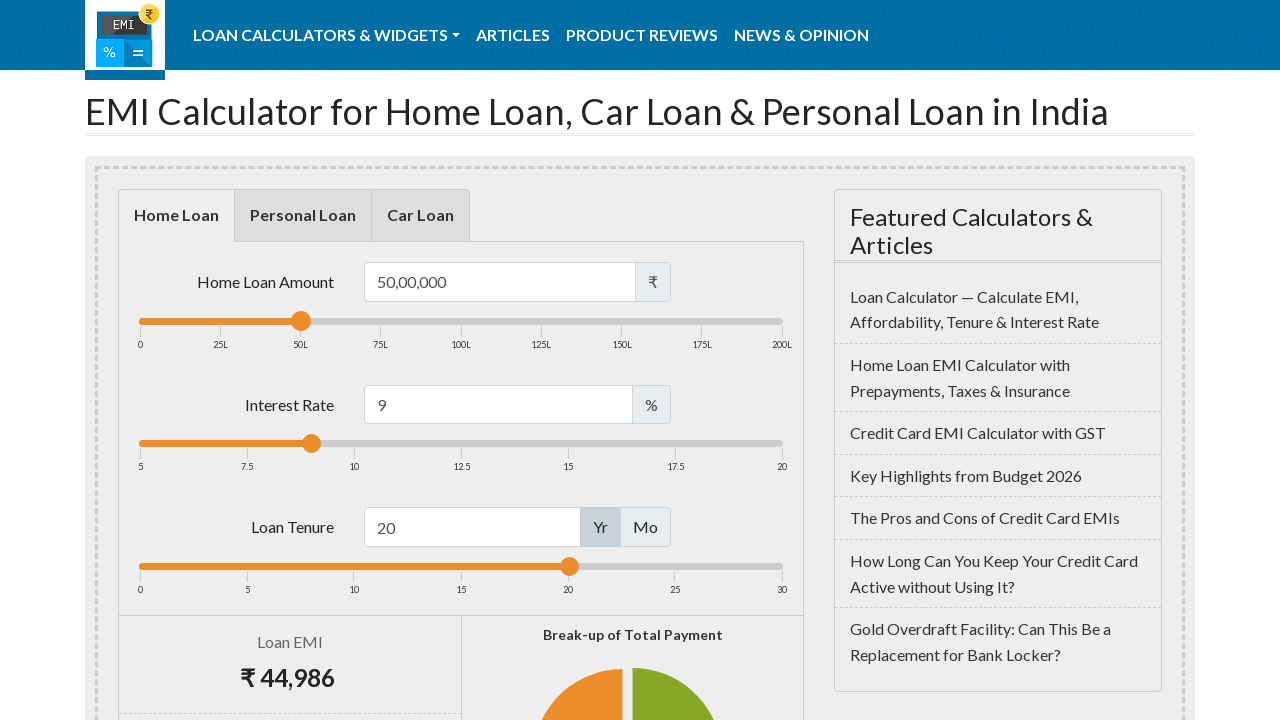

Waited for calculator sliders to load
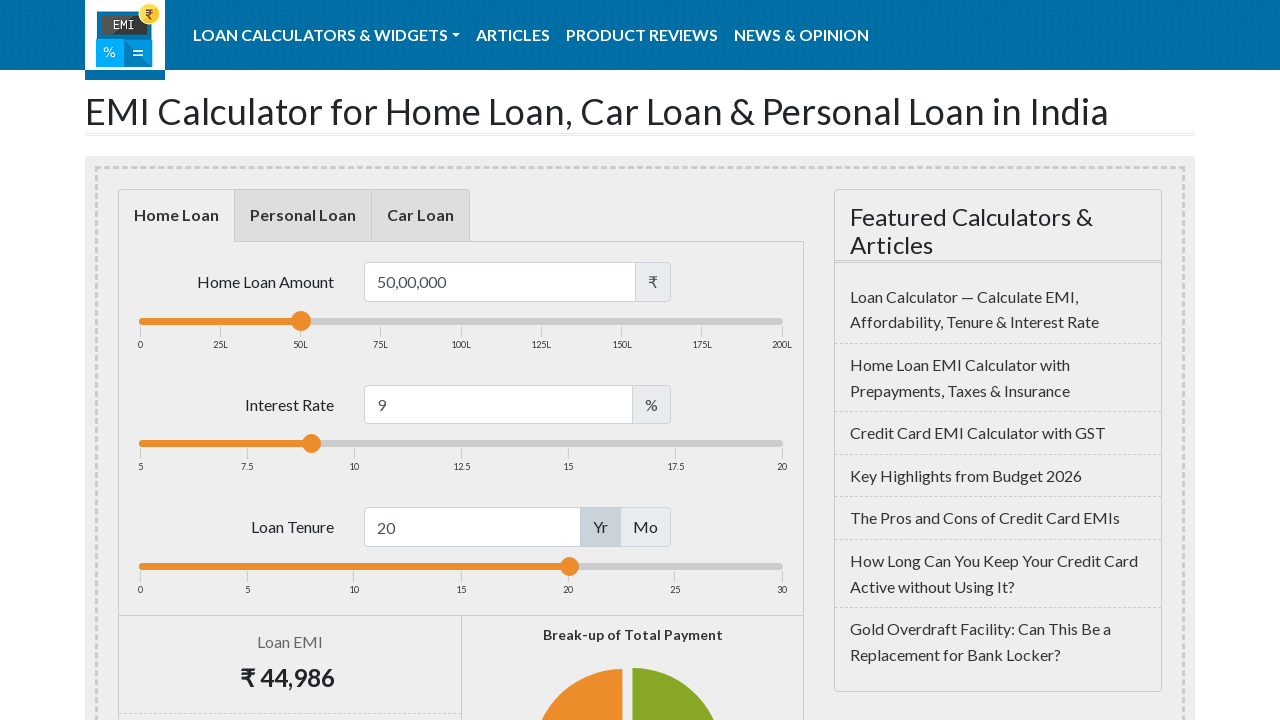

Located all three calculator sliders
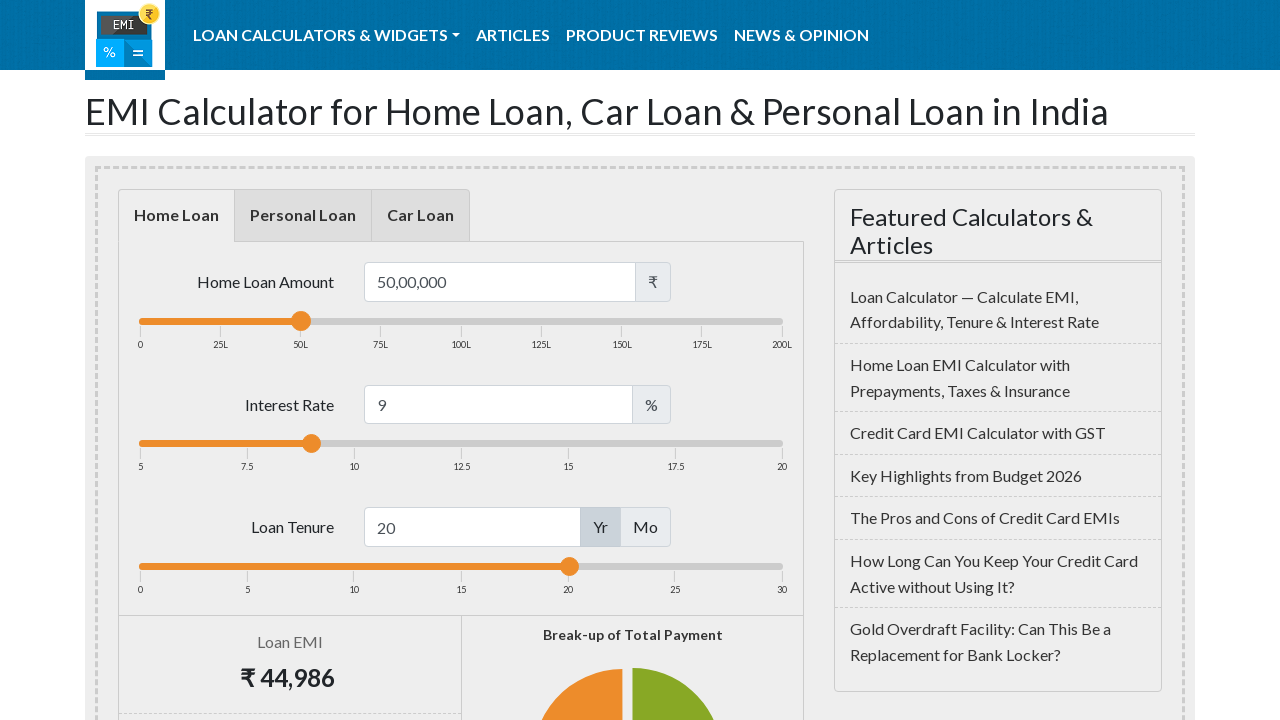

Dragged loan amount slider to the right to increase loan amount at (384, 321)
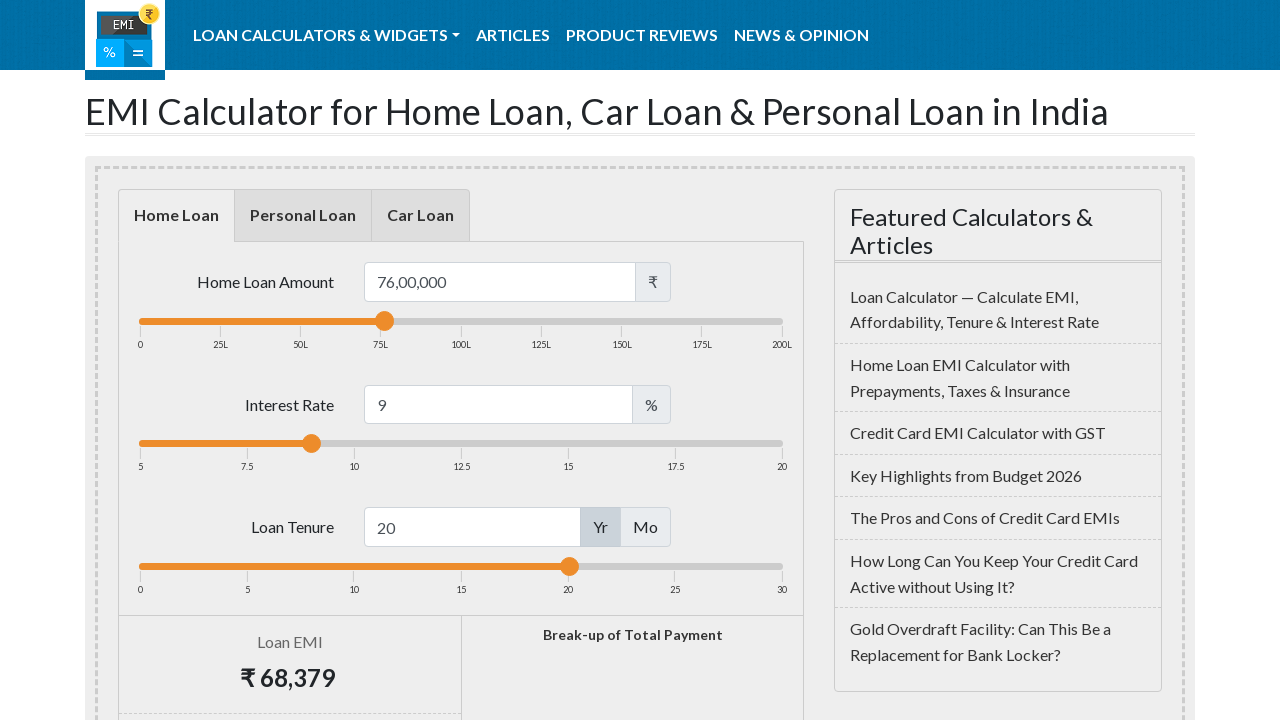

Dragged interest rate slider to the right to increase interest rate at (400, 444)
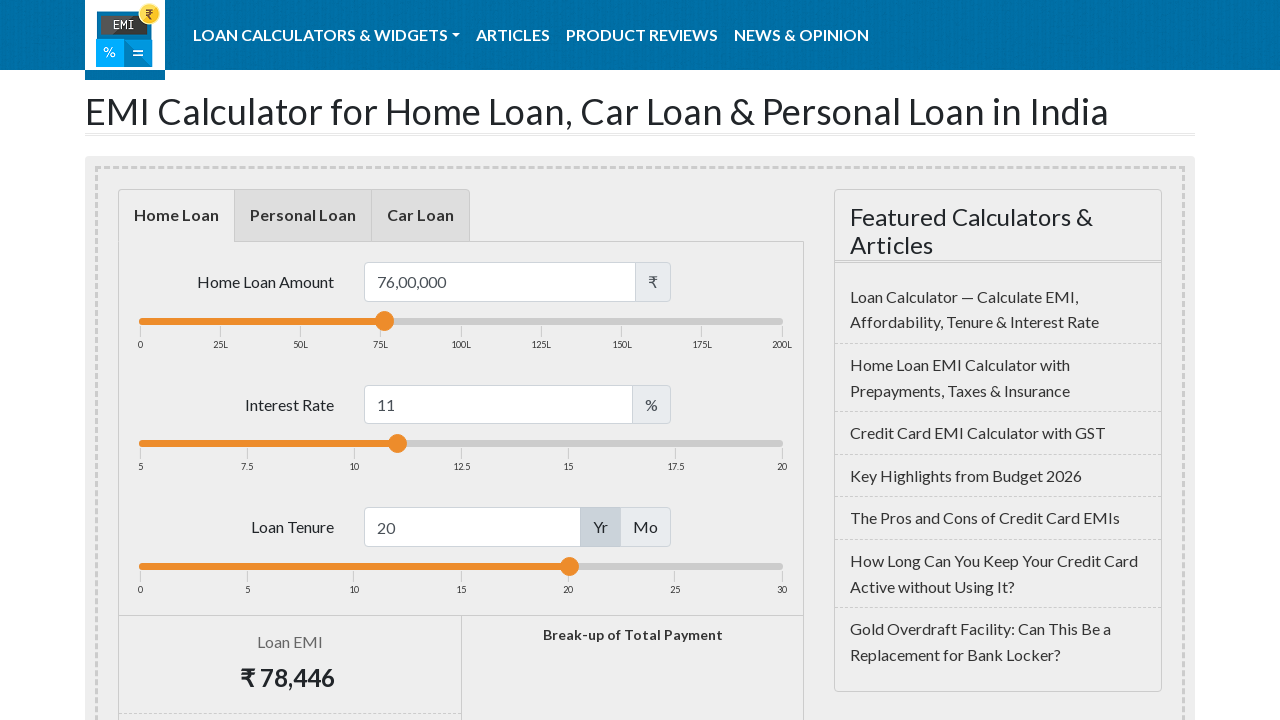

Dragged tenure slider to the left to decrease loan tenure at (458, 566)
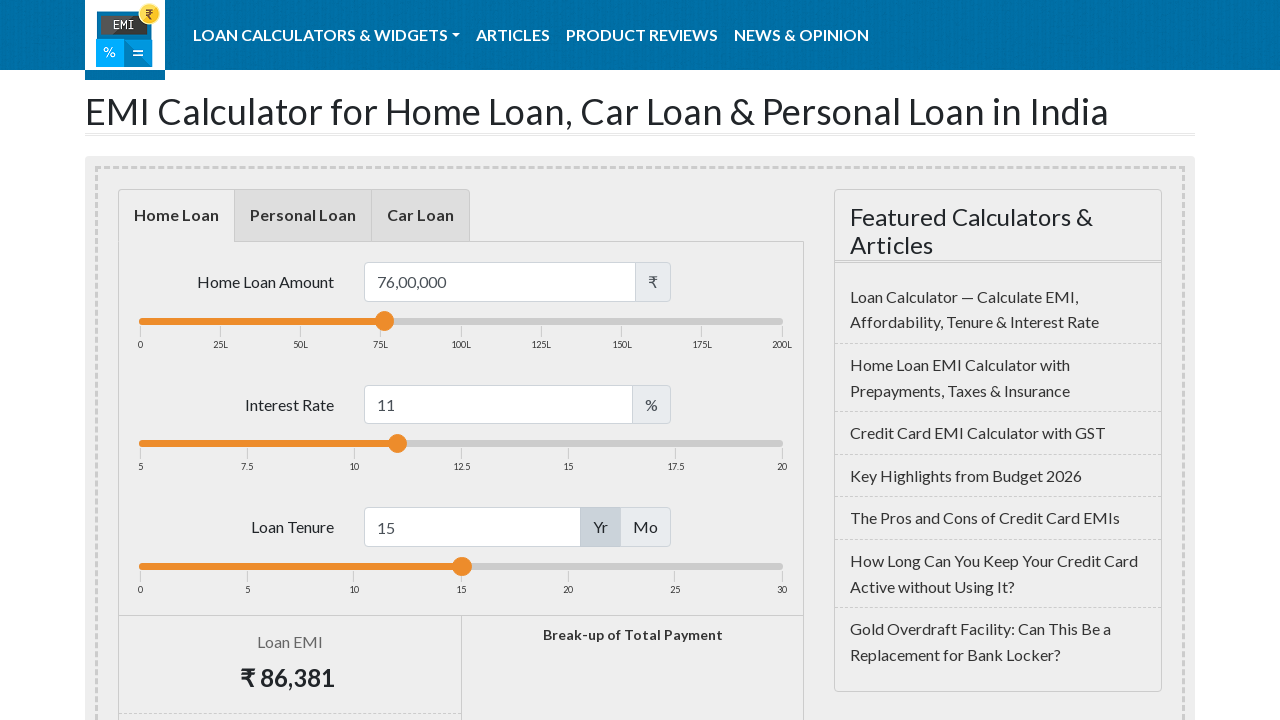

EMI amount calculation results displayed
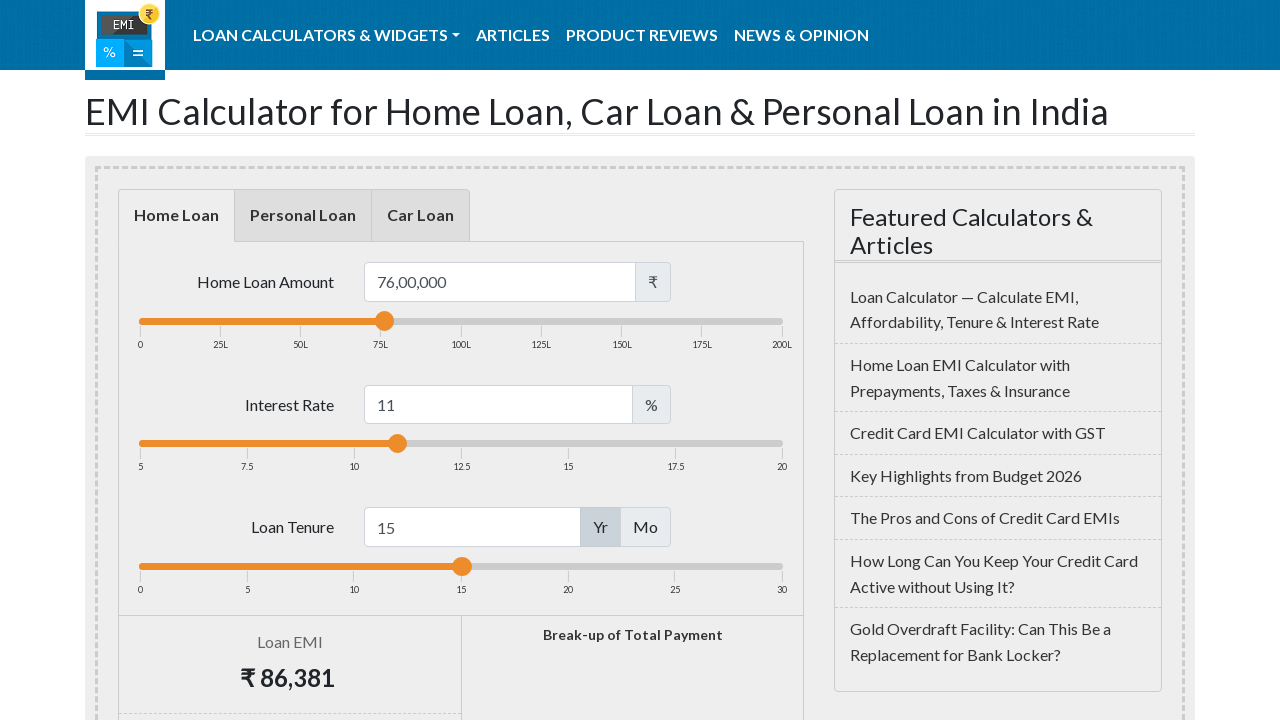

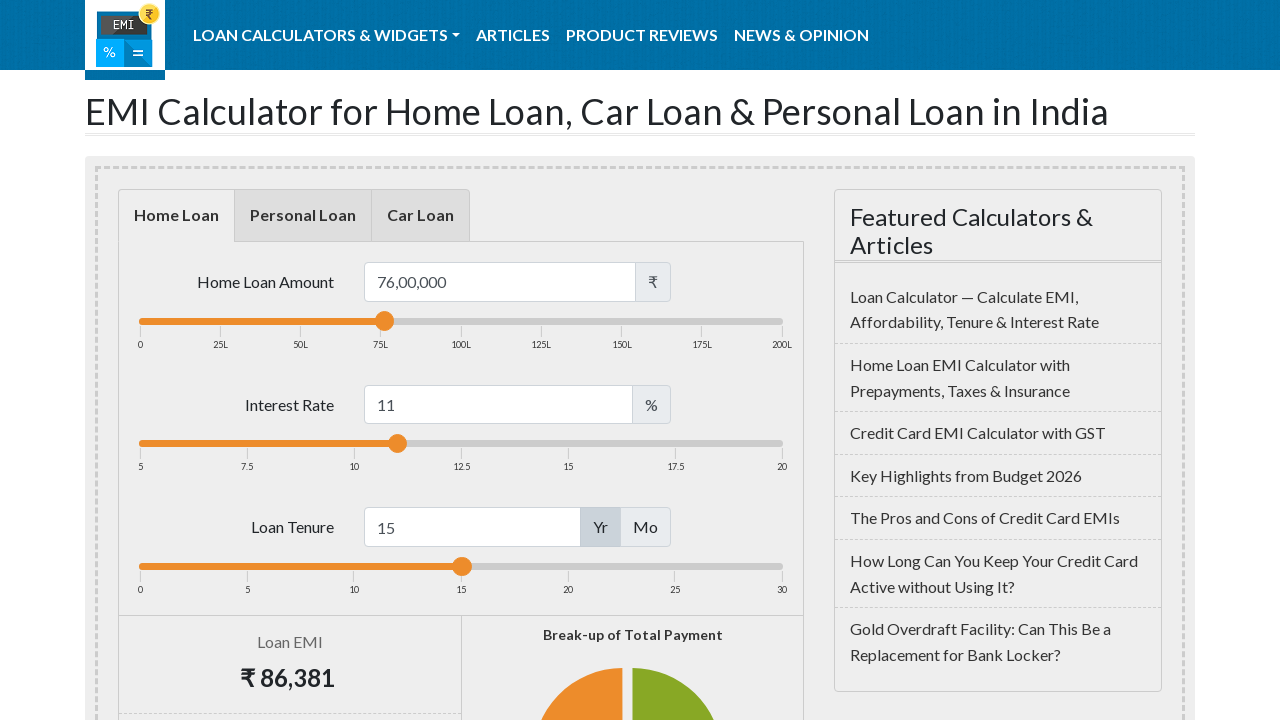